Tests navigation to the complicated page by clicking the "Big page with many elements" link on the UltimateQA automation page

Starting URL: https://ultimateqa.com/automation

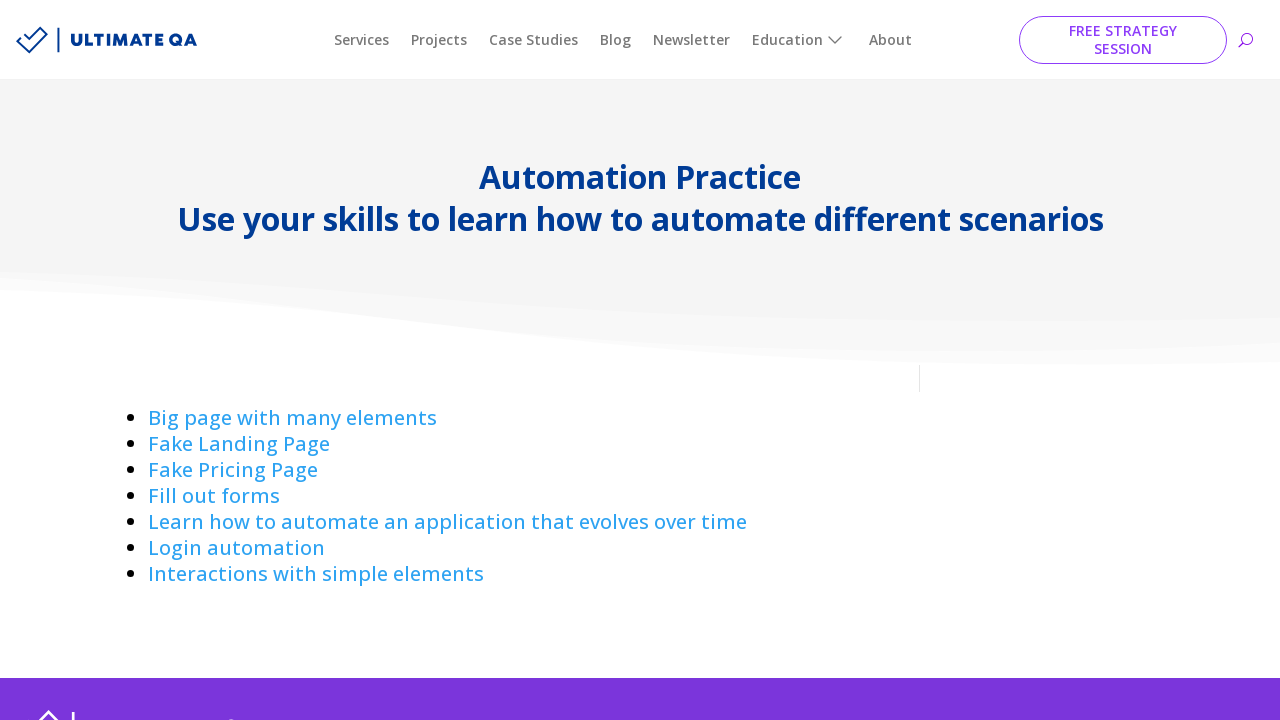

Navigated to UltimateQA automation page
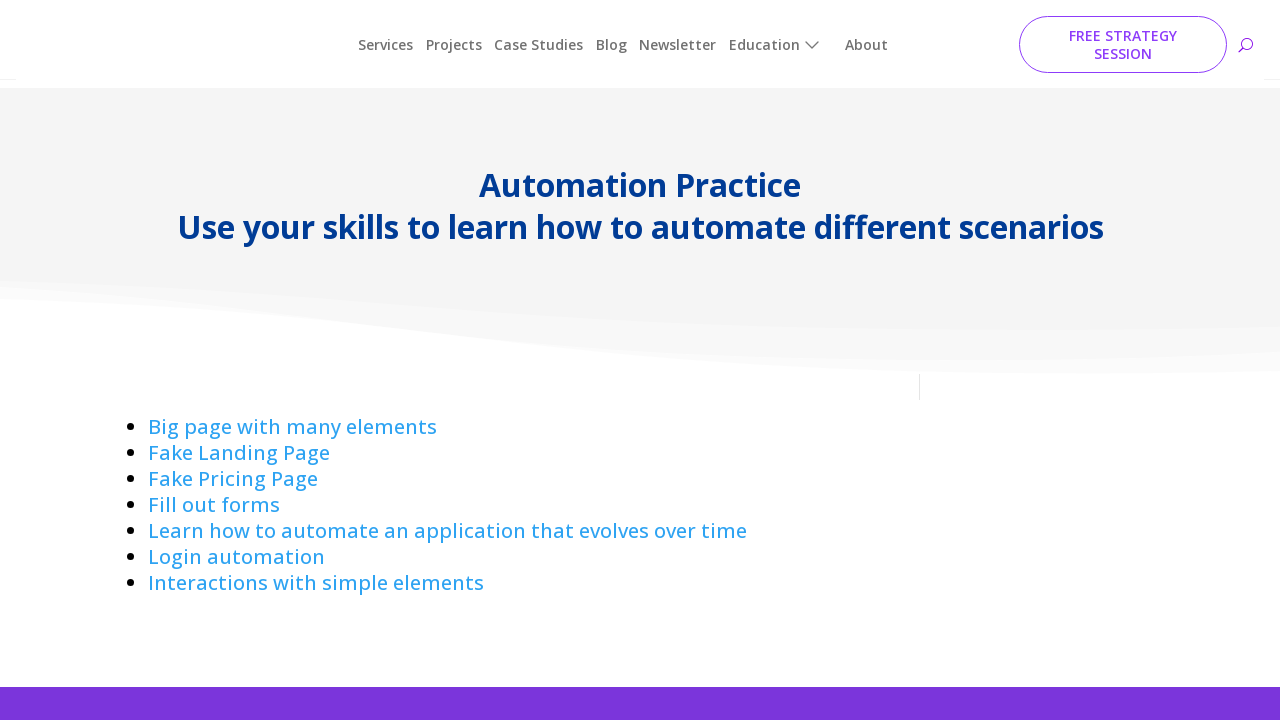

Clicked 'Big page with many elements' link at (292, 418) on text=Big page with many elements
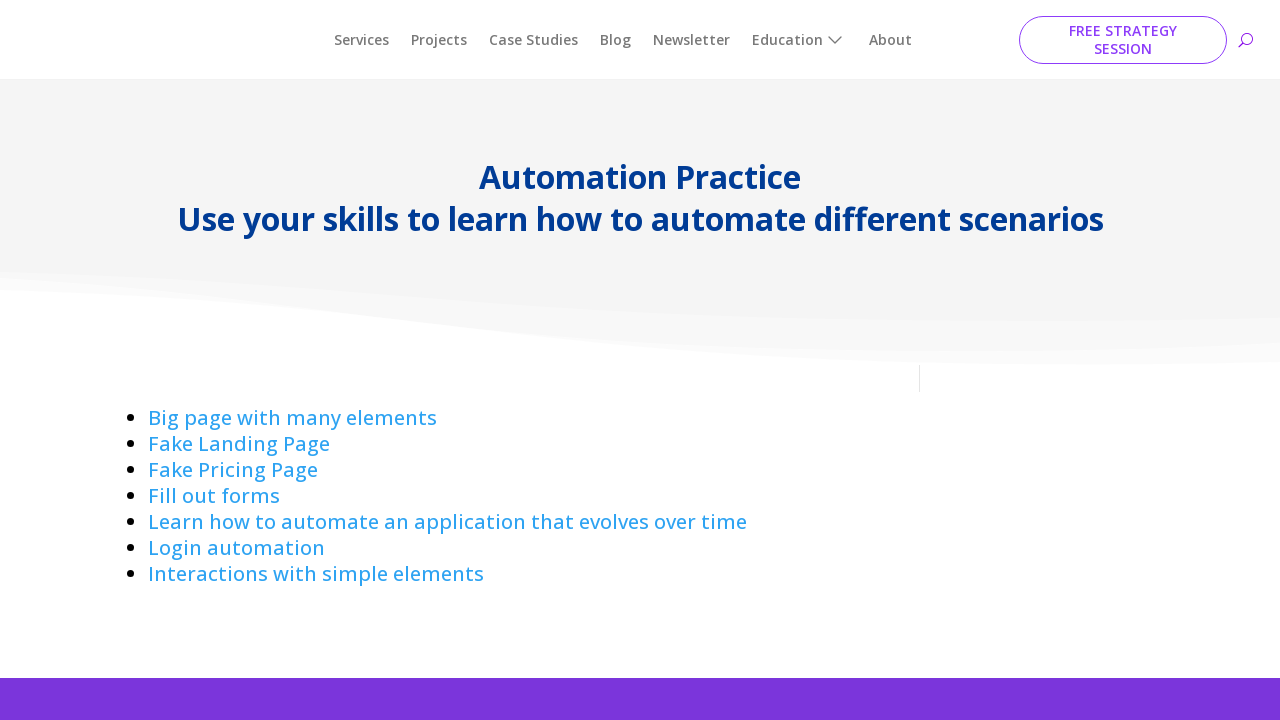

Successfully navigated to complicated page
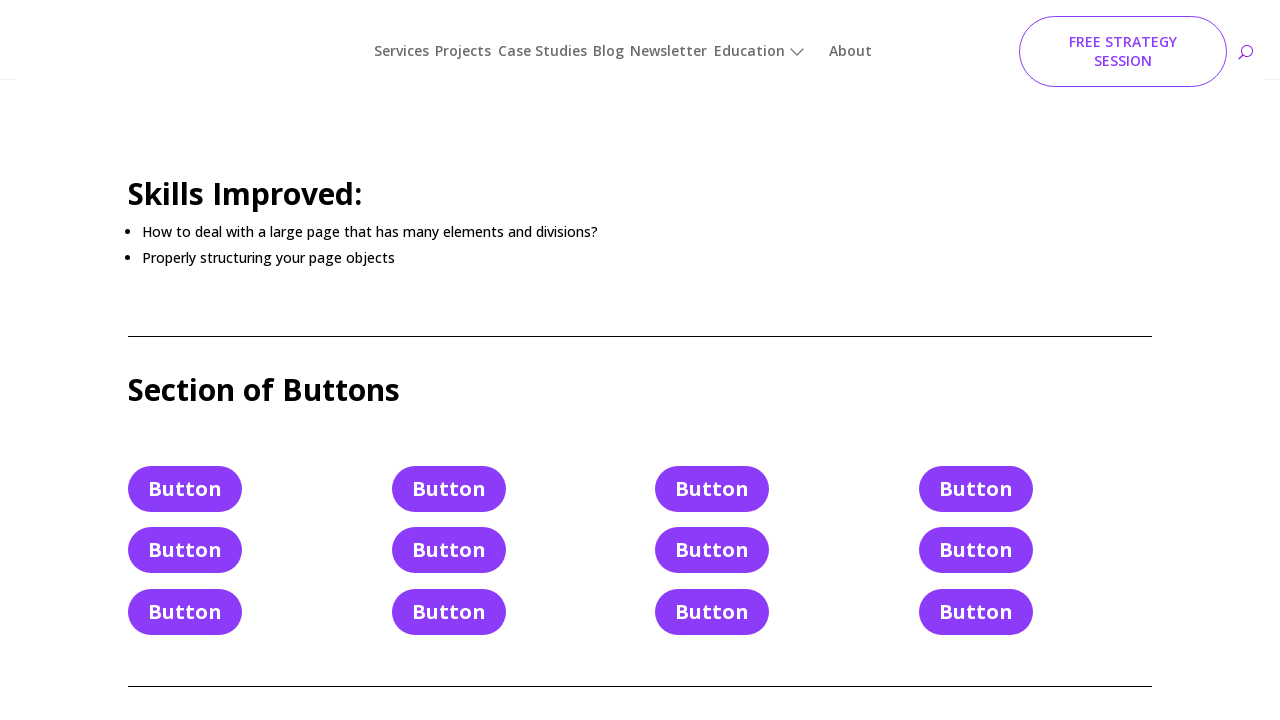

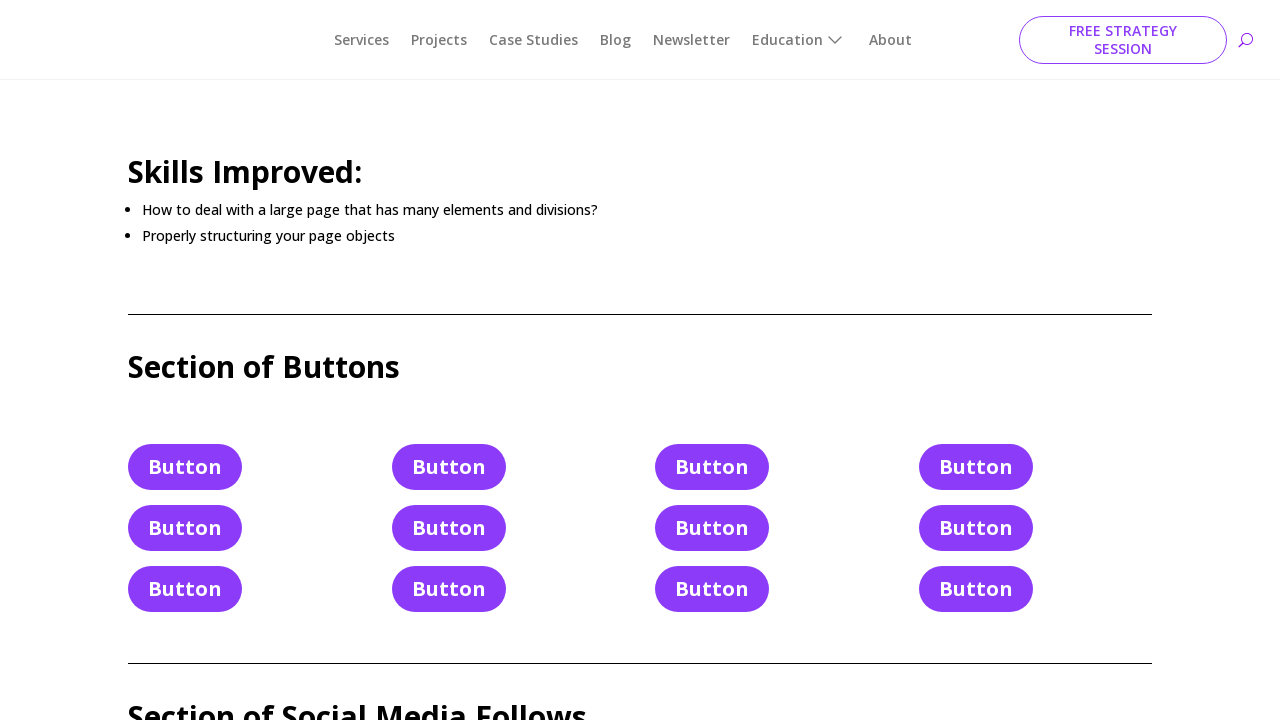